Tests the date picker functionality by navigating between months and selecting check-in and check-out dates

Starting URL: https://www.booking.com

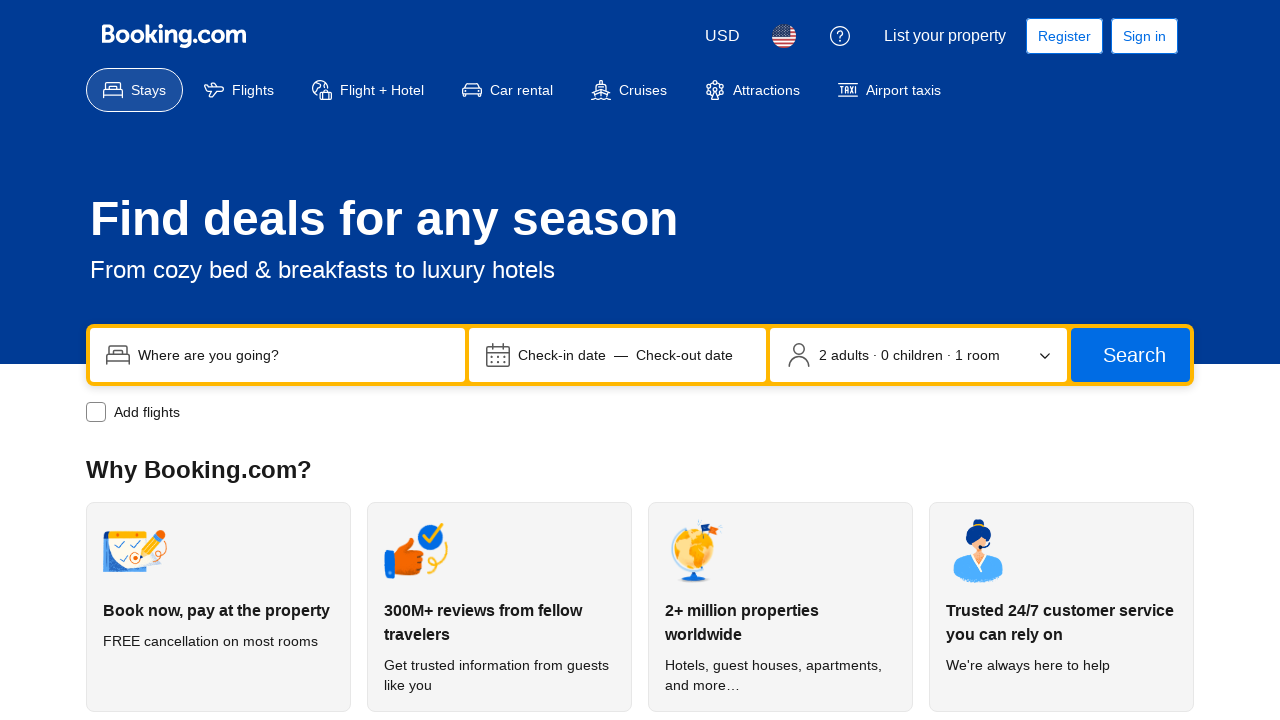

Clicked date field to open date picker at (562, 355) on [data-testid='date-display-field-start']
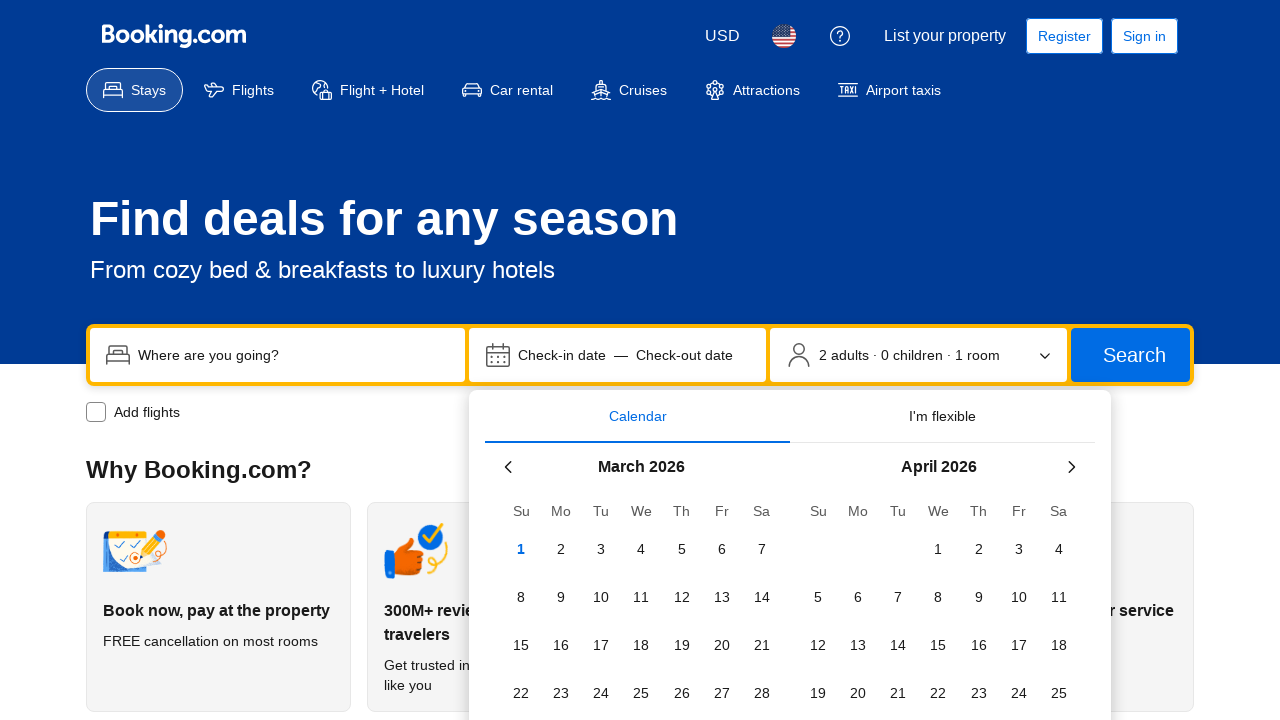

Date picker calendar appeared
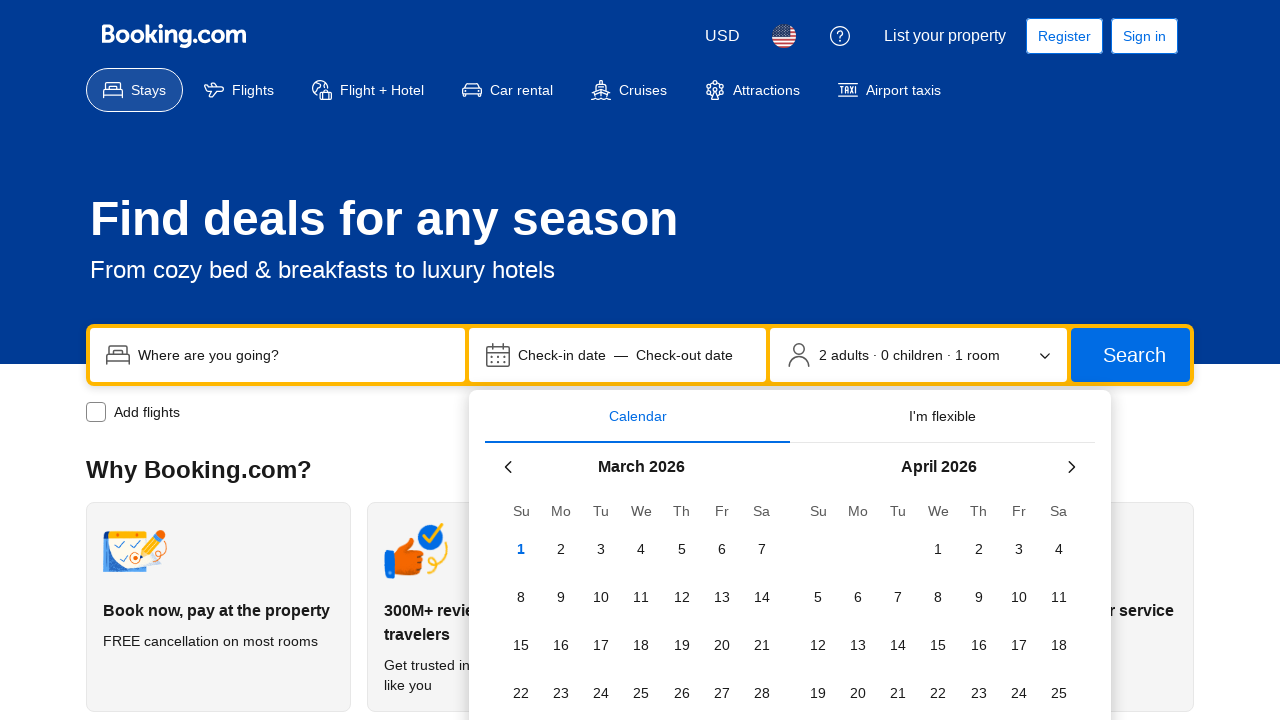

Clicked next month button (1st time) at (1071, 467) on button[aria-label='Next month']
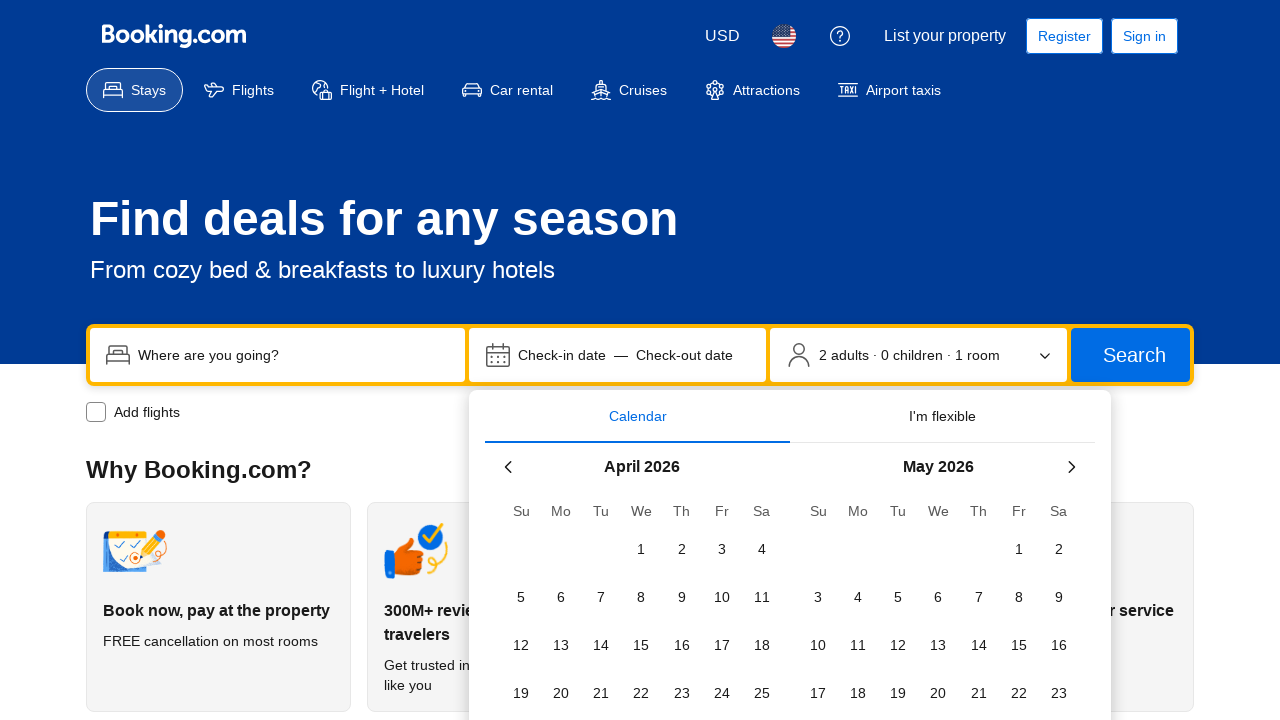

Clicked next month button (2nd time) to navigate 2 months forward at (1071, 467) on button[aria-label='Next month']
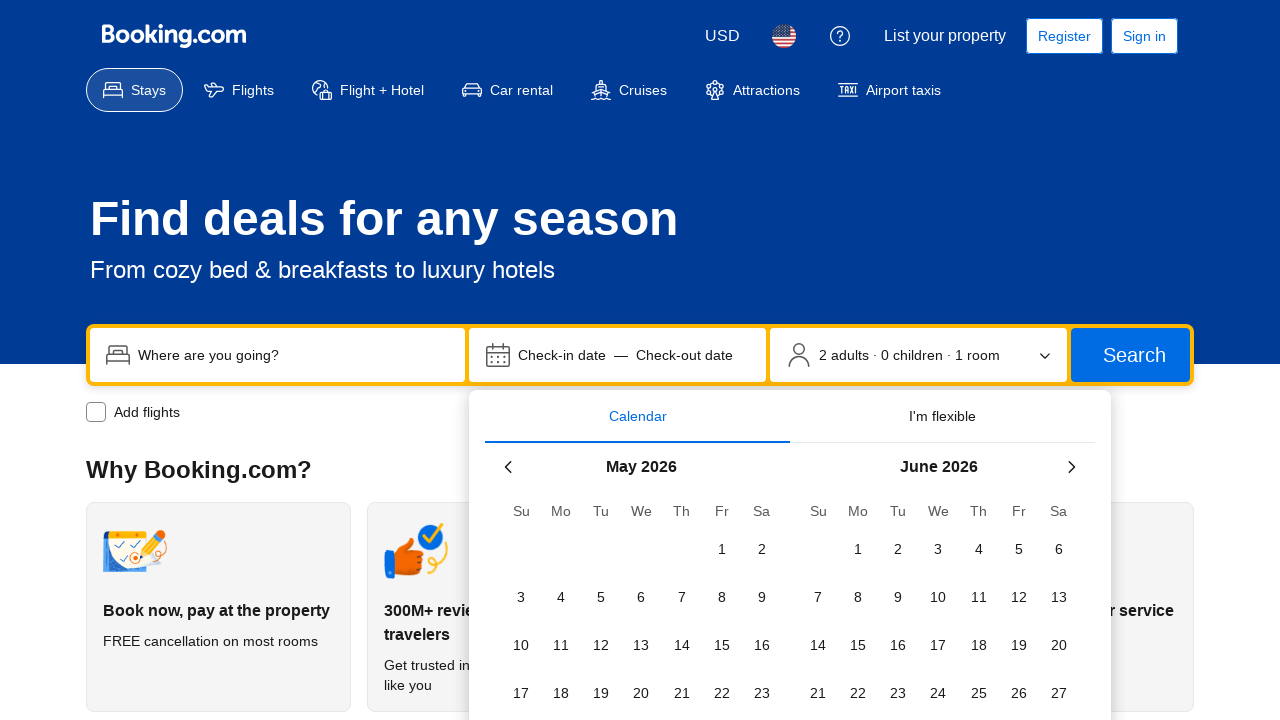

Selected check-in date: 28th at (682, 360) on span:text-is('28') >> nth=0
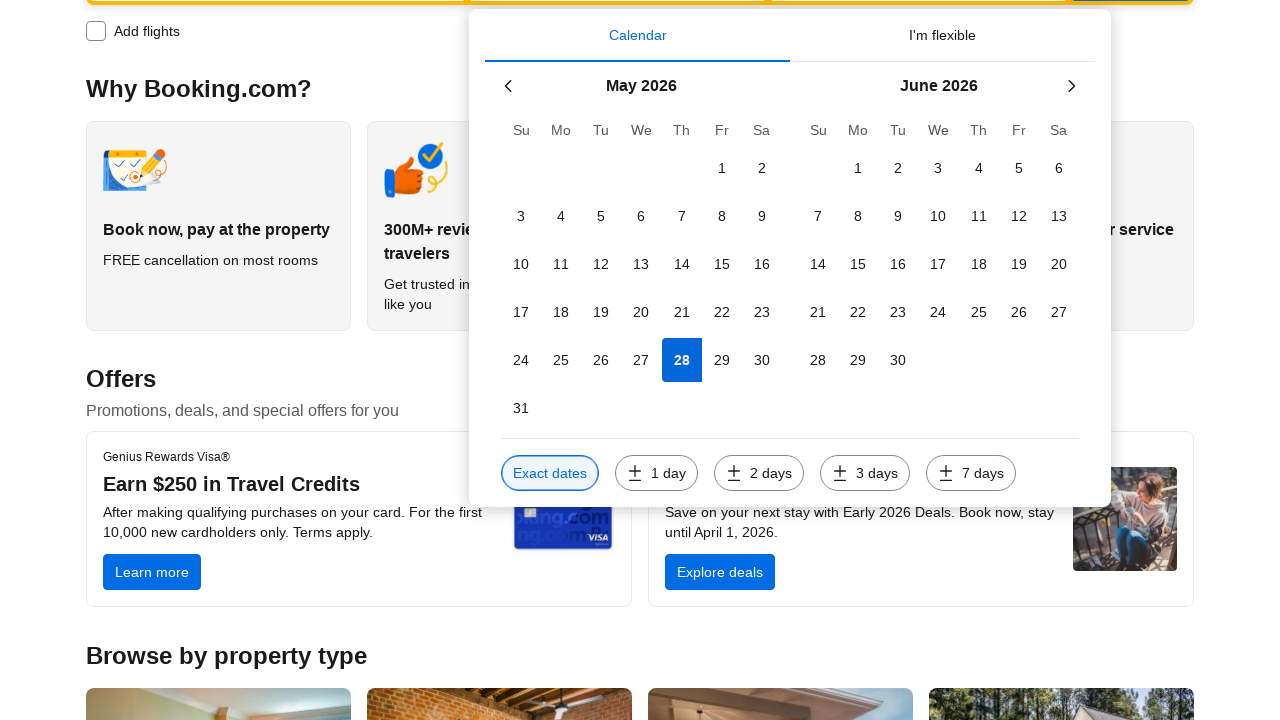

Selected check-out date: 30th at (762, 360) on span:text-is('30') >> nth=0
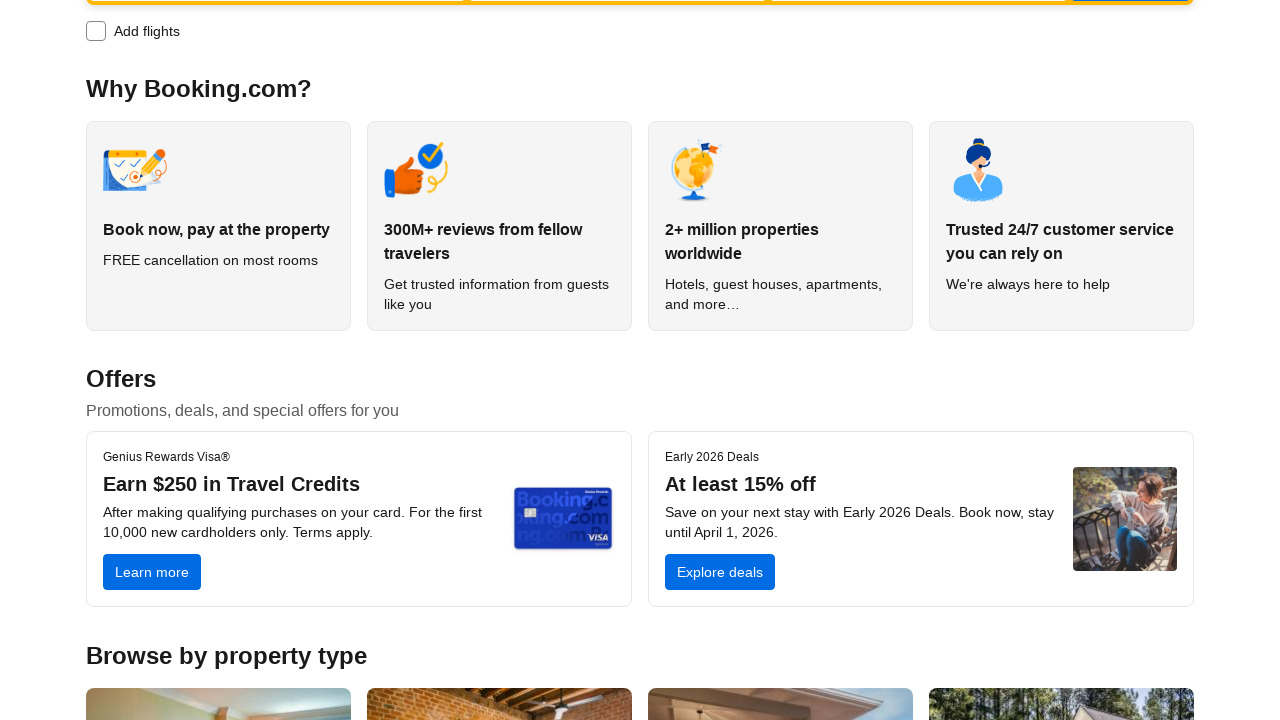

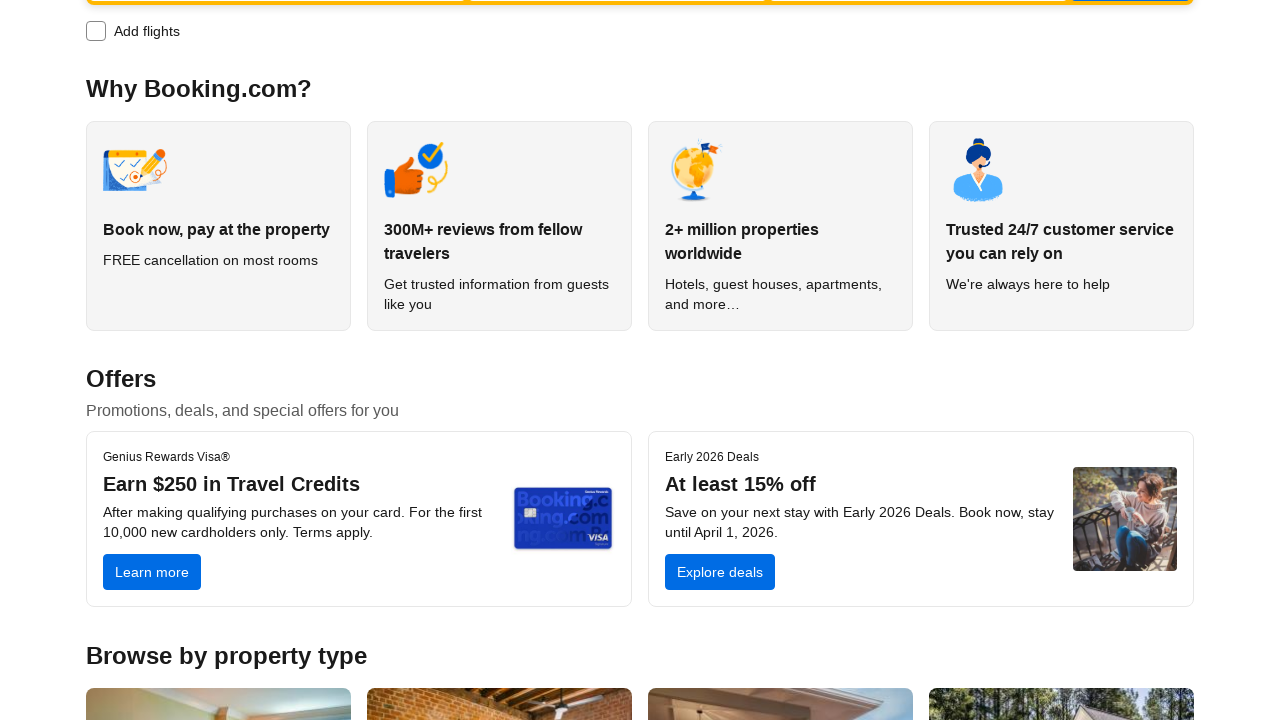